Tests adding multiple vegetables to cart on an e-commerce site by searching for specific product names and clicking their add to cart buttons

Starting URL: https://rahulshettyacademy.com/seleniumPractise/#/

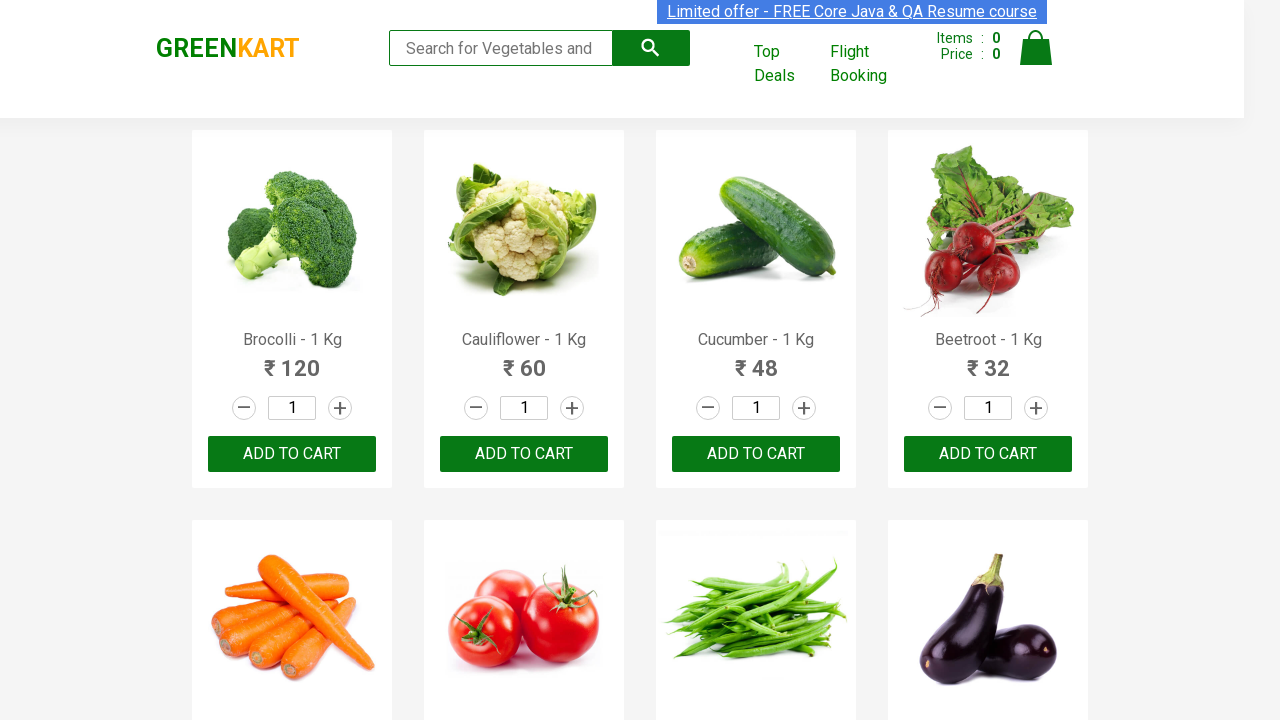

Waited for product names to load
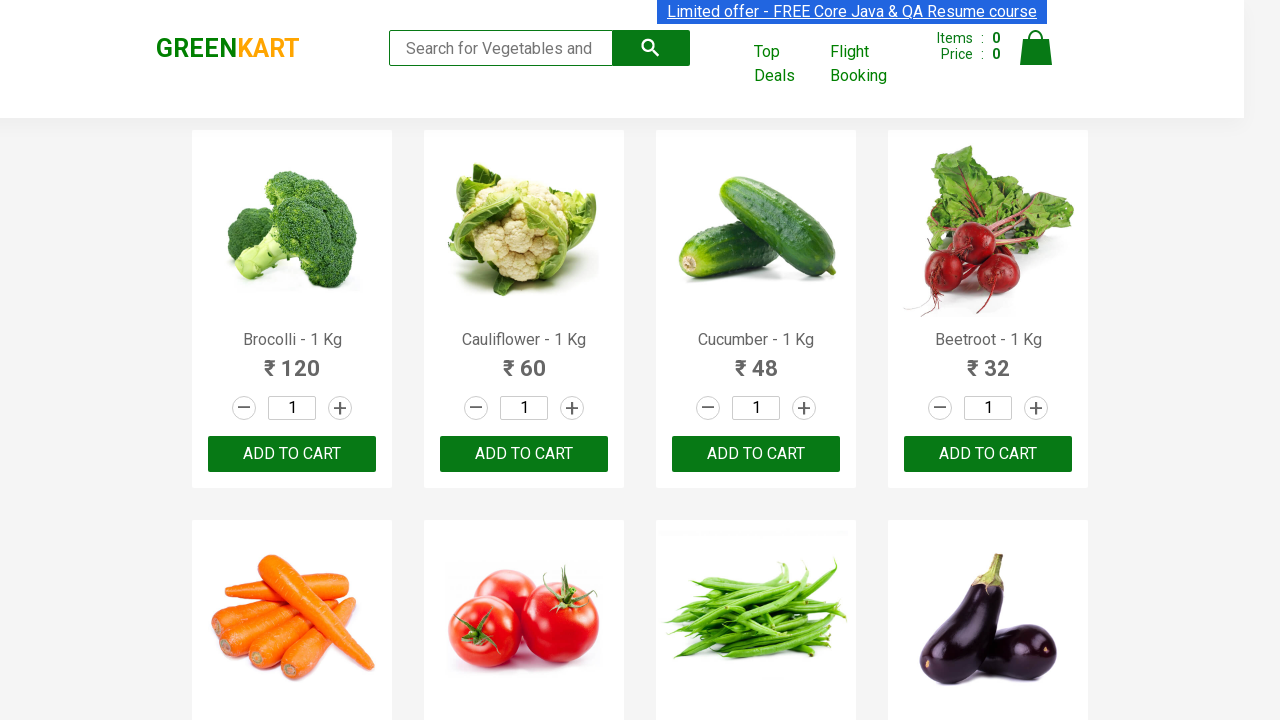

Retrieved all product name elements
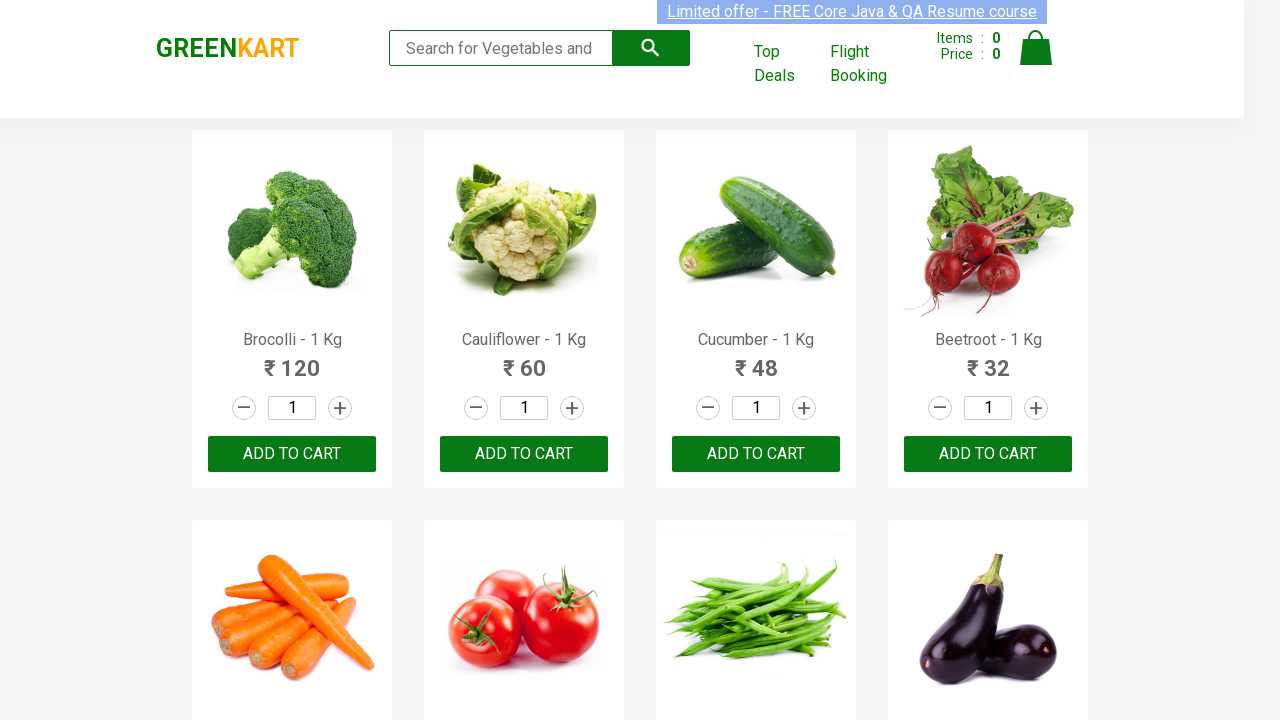

Clicked 'Add to Cart' button for Brocolli at (292, 454) on xpath=//div[@class='product-action']/button >> nth=0
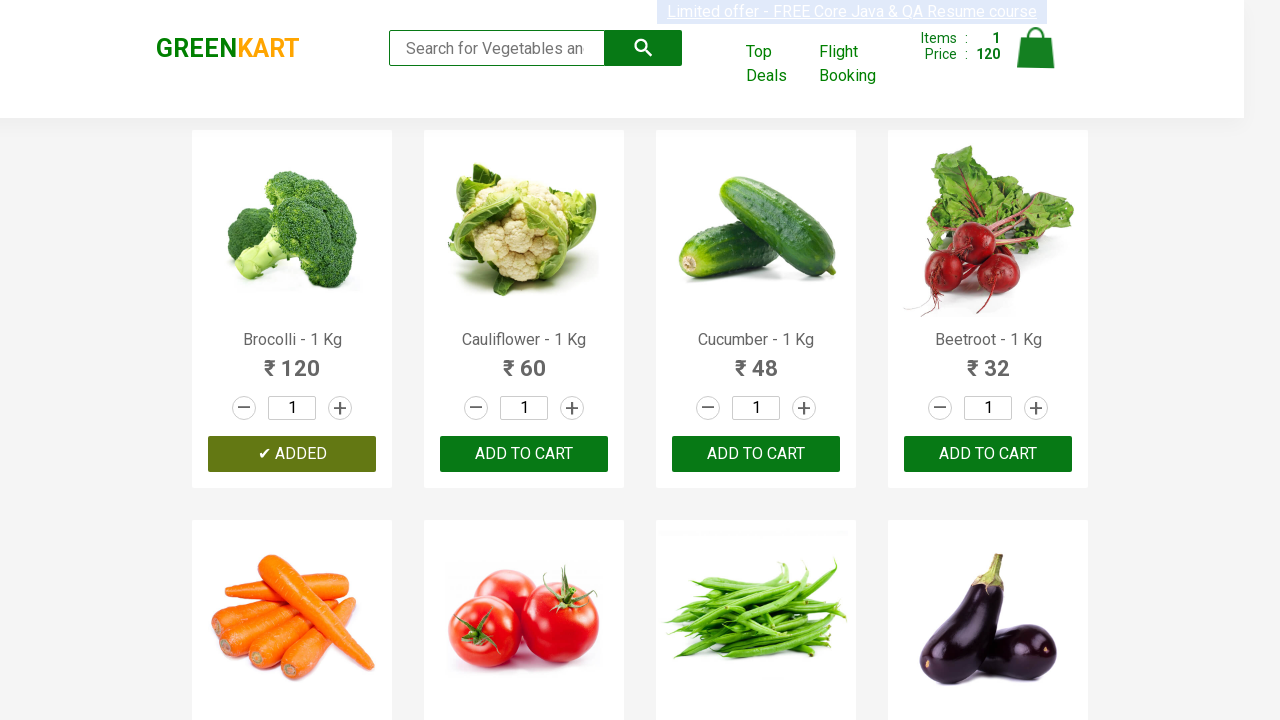

Clicked 'Add to Cart' button for Cauliflower at (524, 454) on xpath=//div[@class='product-action']/button >> nth=1
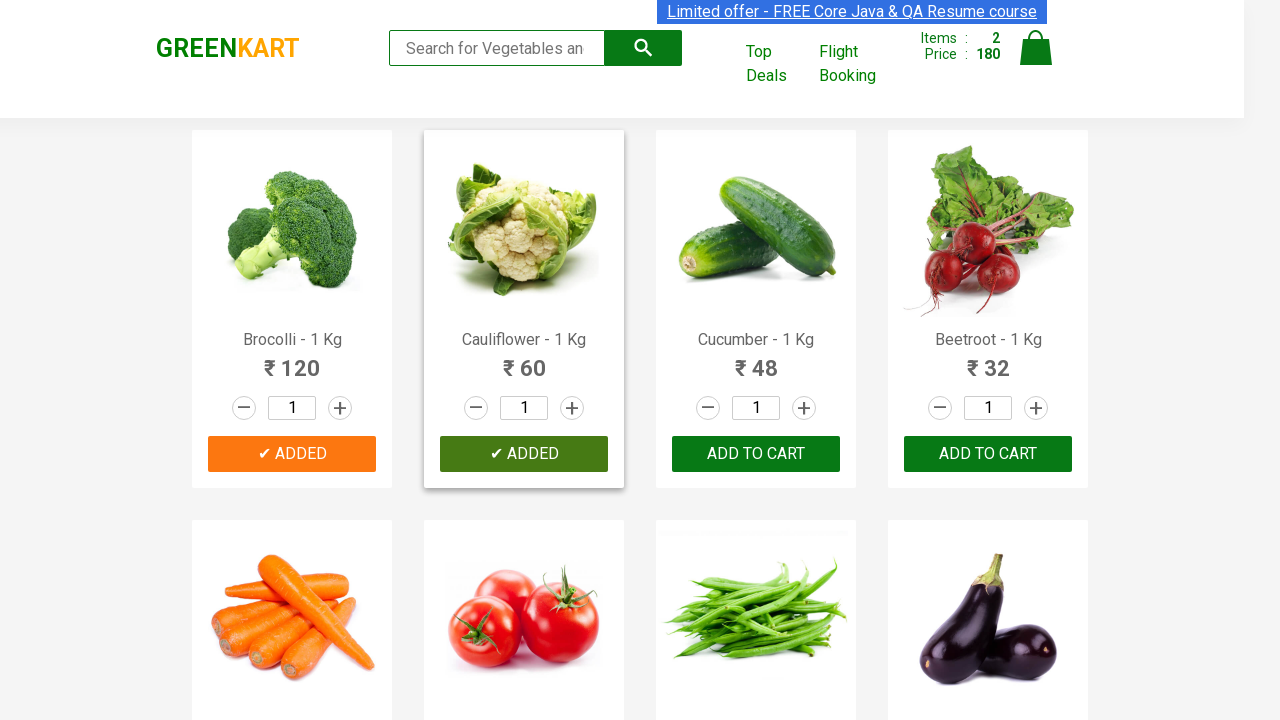

Clicked 'Add to Cart' button for Beetroot at (988, 454) on xpath=//div[@class='product-action']/button >> nth=3
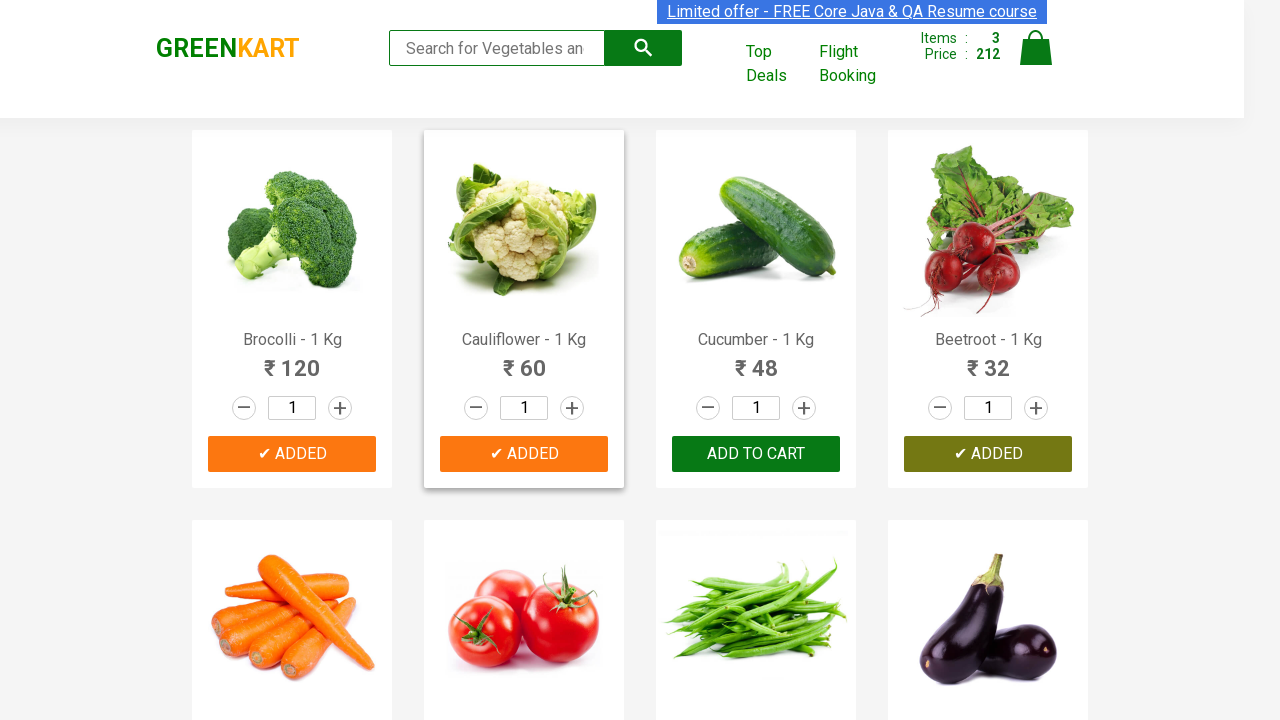

All required vegetables added to cart
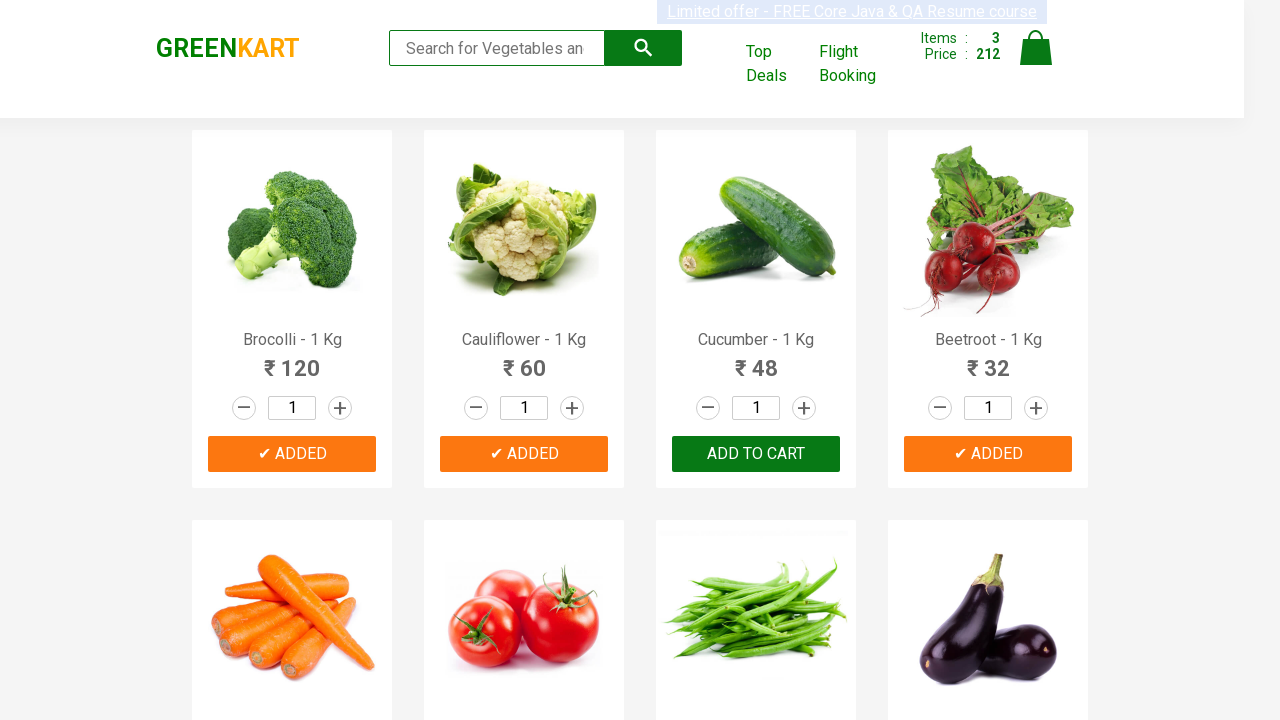

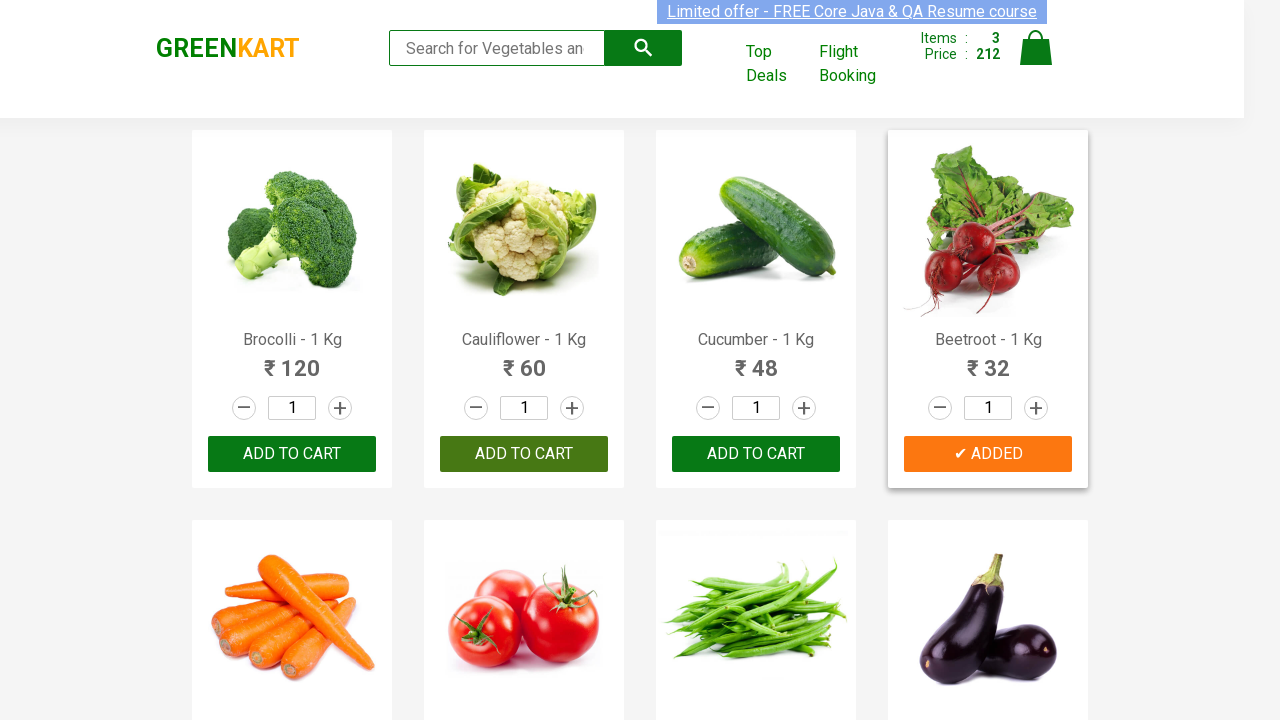